Tests form validation by submitting an invalid email address and verifying that the form output is not displayed

Starting URL: https://demoqa.com/text-box

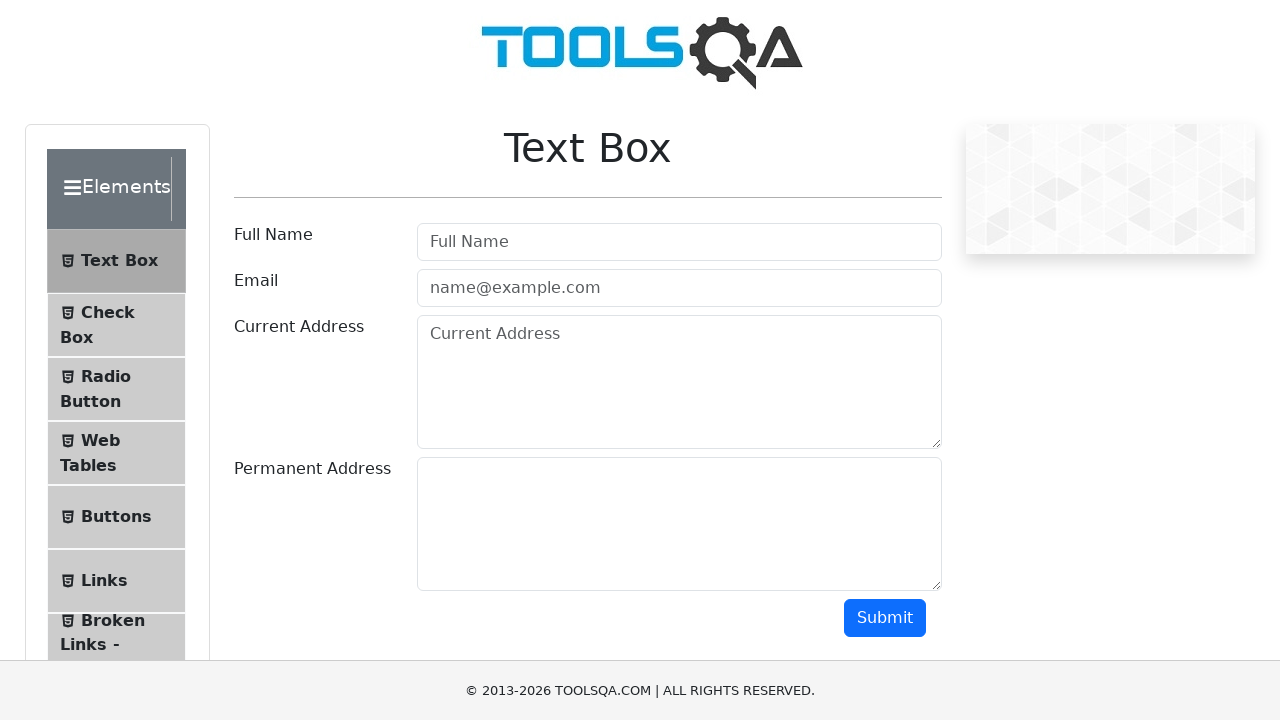

Clicked Full Name input field at (679, 242) on input[placeholder='Full Name']
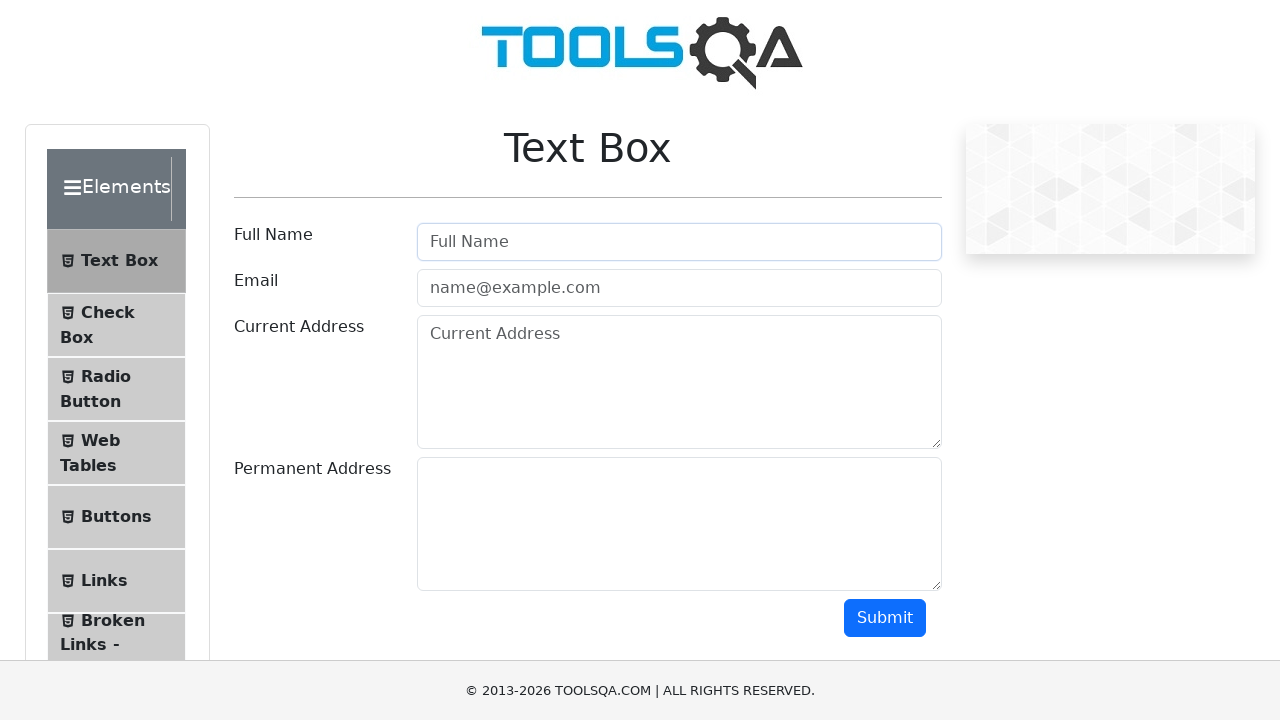

Filled Full Name field with 'Дима1' on input[placeholder='Full Name']
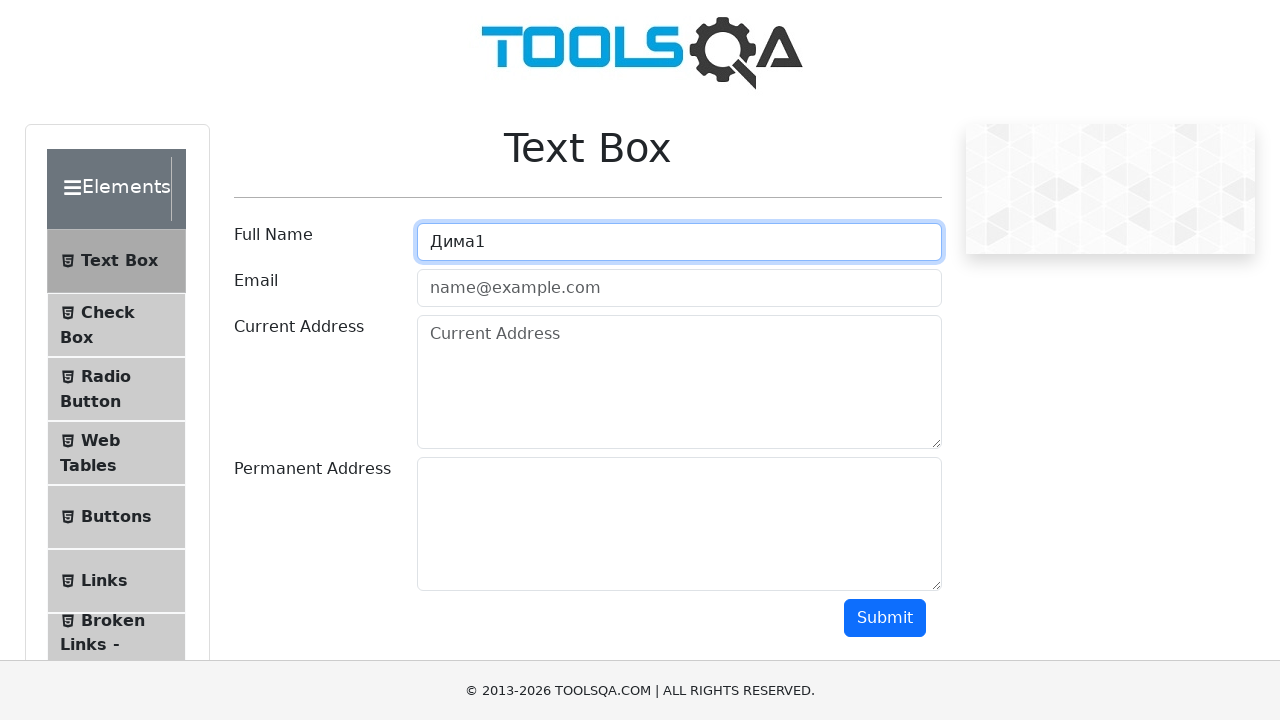

Clicked email input field at (679, 288) on input[placeholder='name@example.com']
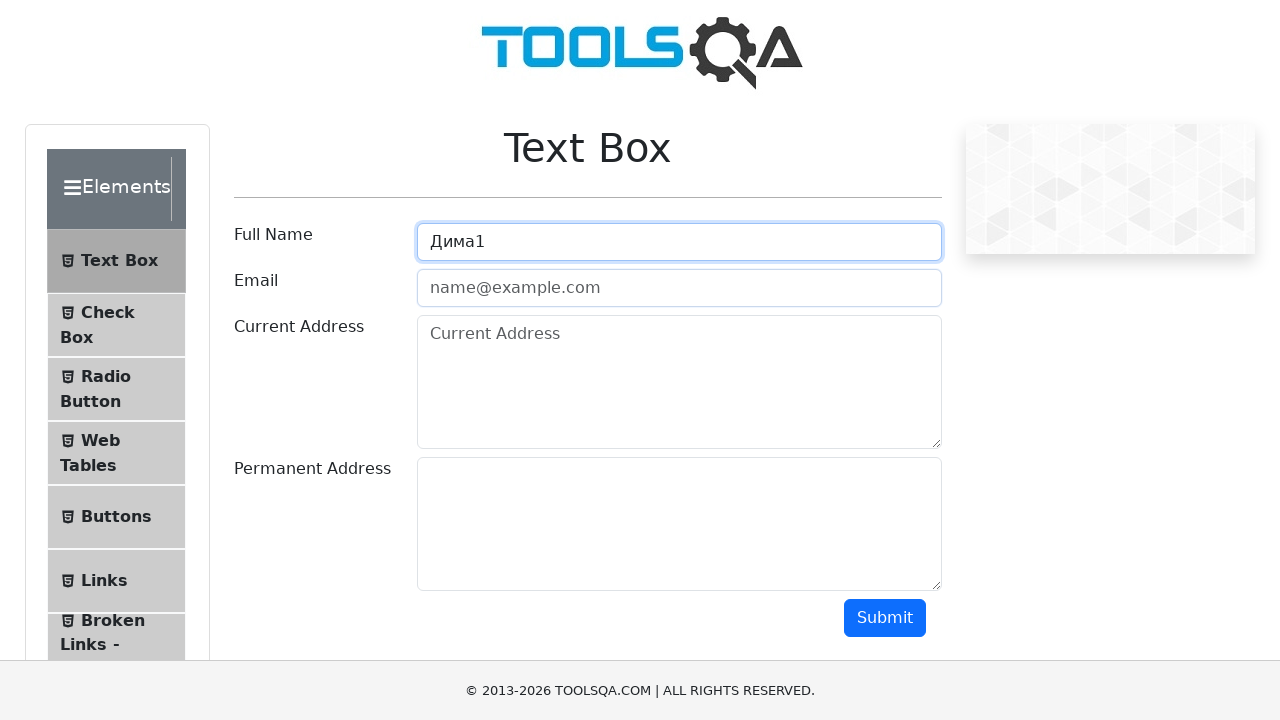

Filled email field with invalid email '456' on input[placeholder='name@example.com']
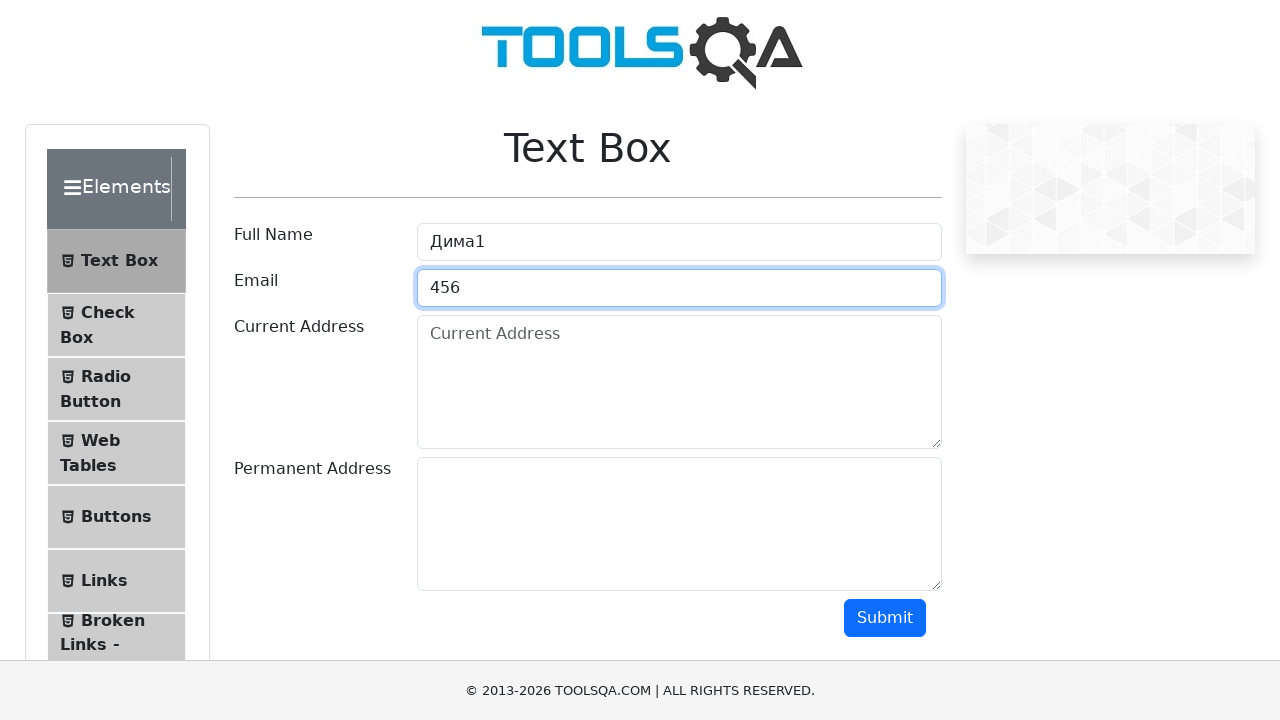

Clicked Current Address textarea at (679, 382) on textarea[placeholder='Current Address']
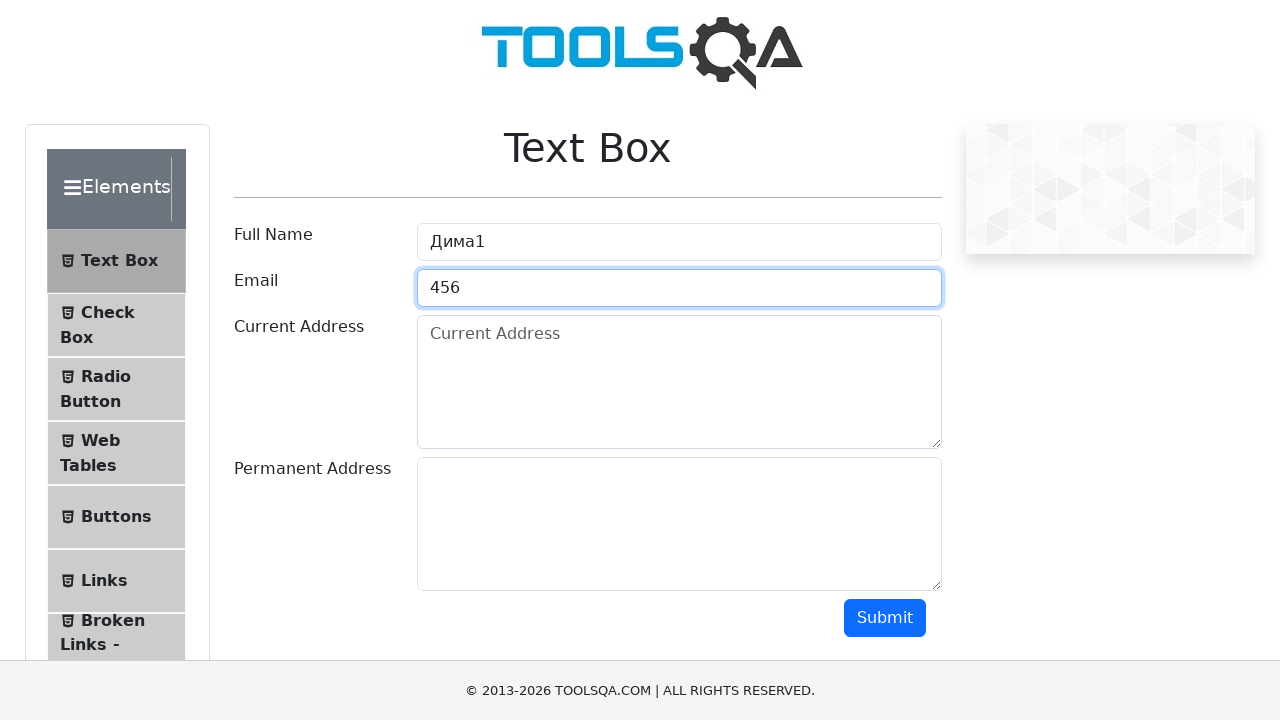

Filled Current Address field with 'ааа' on textarea[placeholder='Current Address']
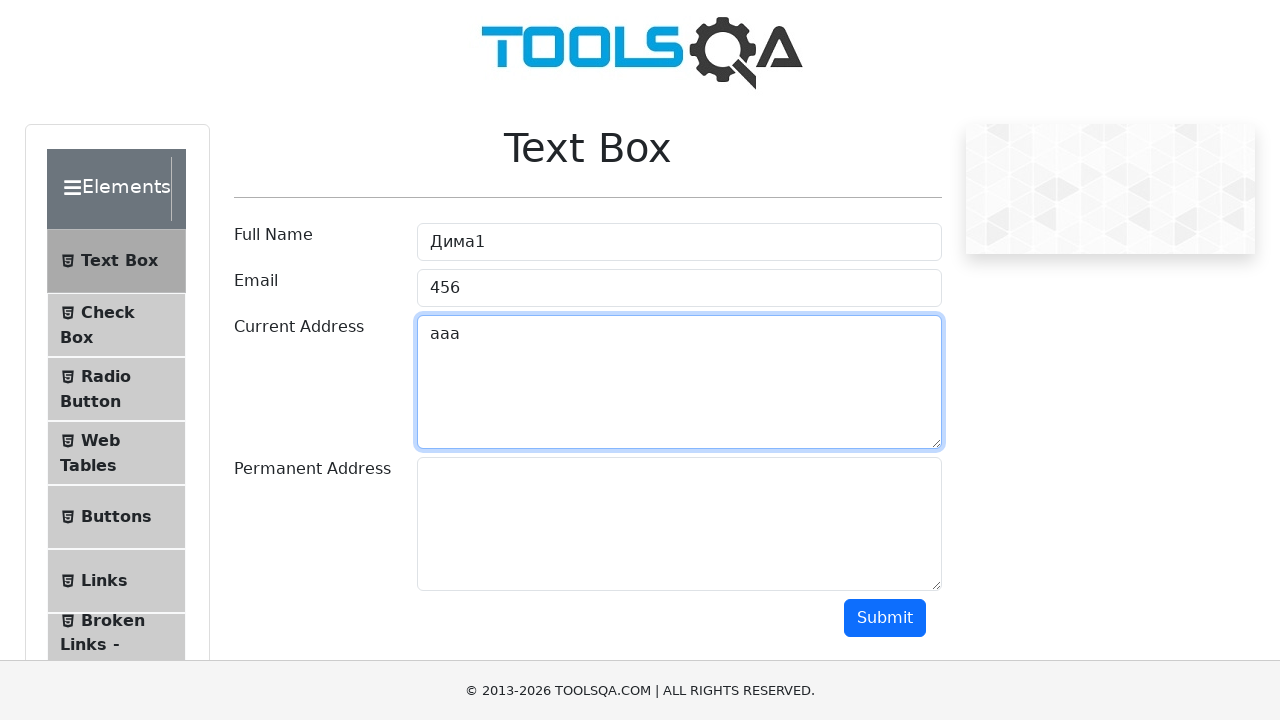

Clicked Permanent Address field at (679, 524) on #permanentAddress
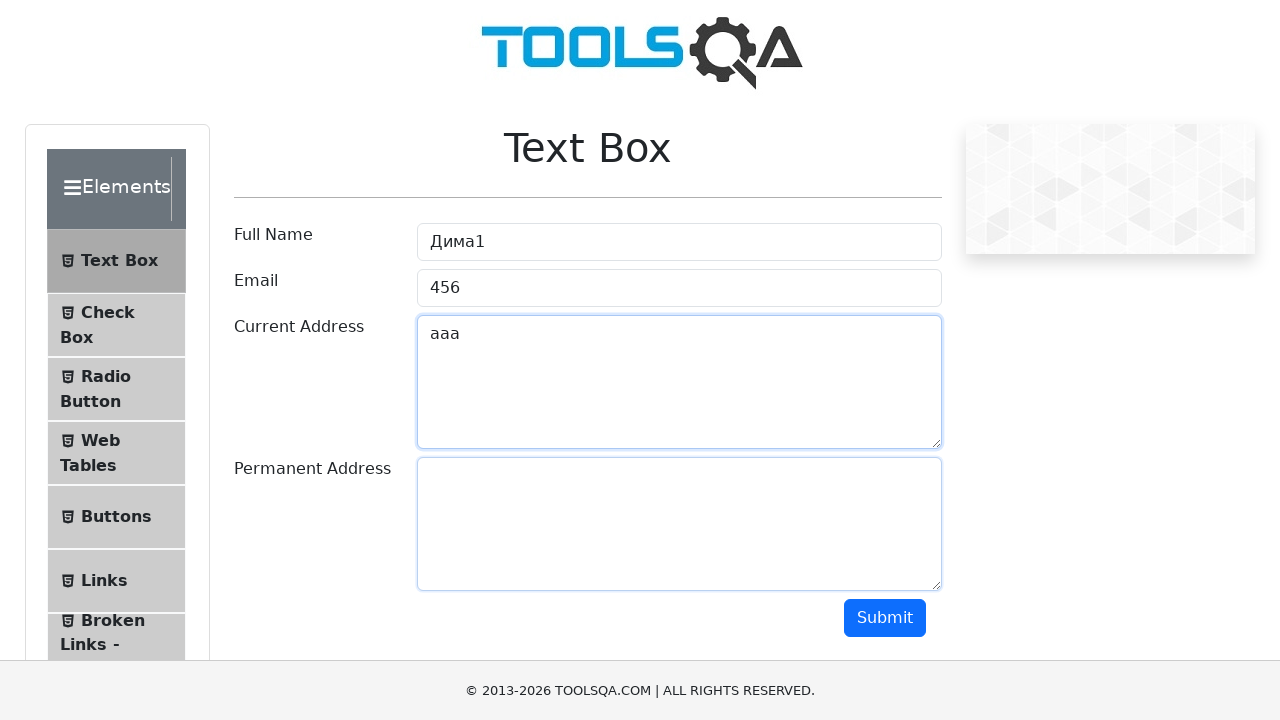

Filled Permanent Address field with 'ыаыа' on #permanentAddress
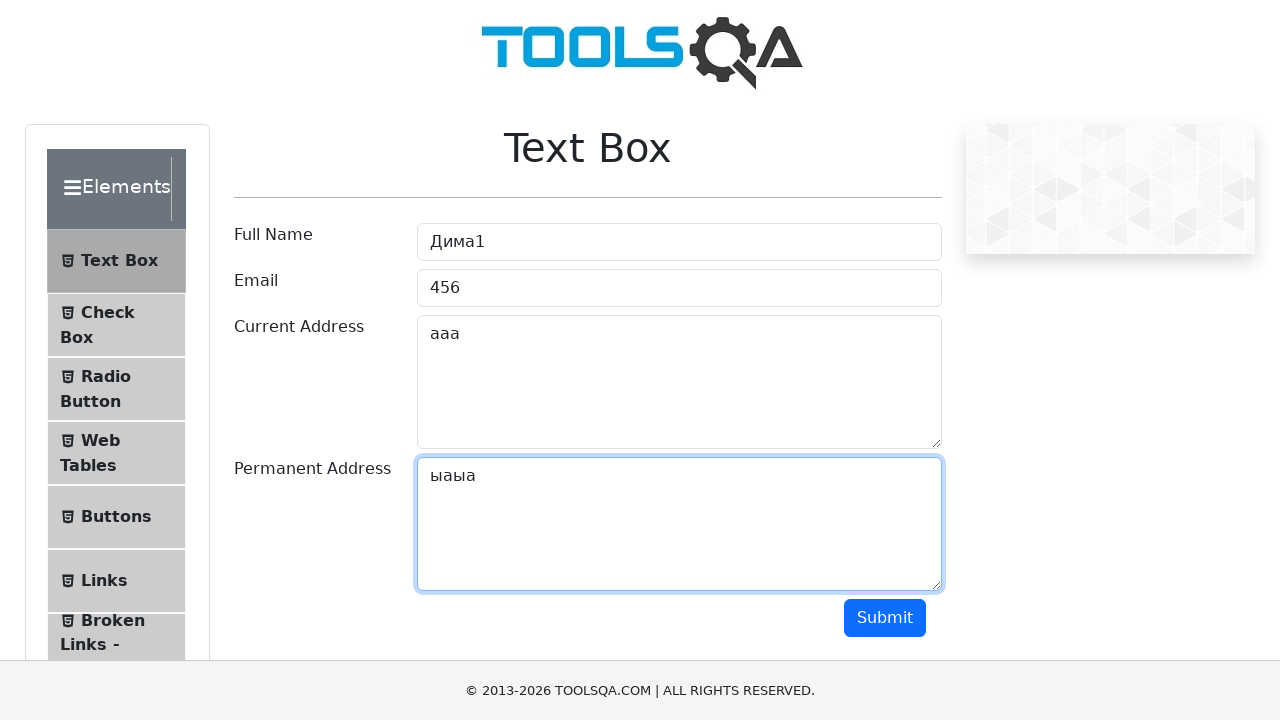

Clicked Submit button with invalid email address at (885, 618) on button:has-text('Submit')
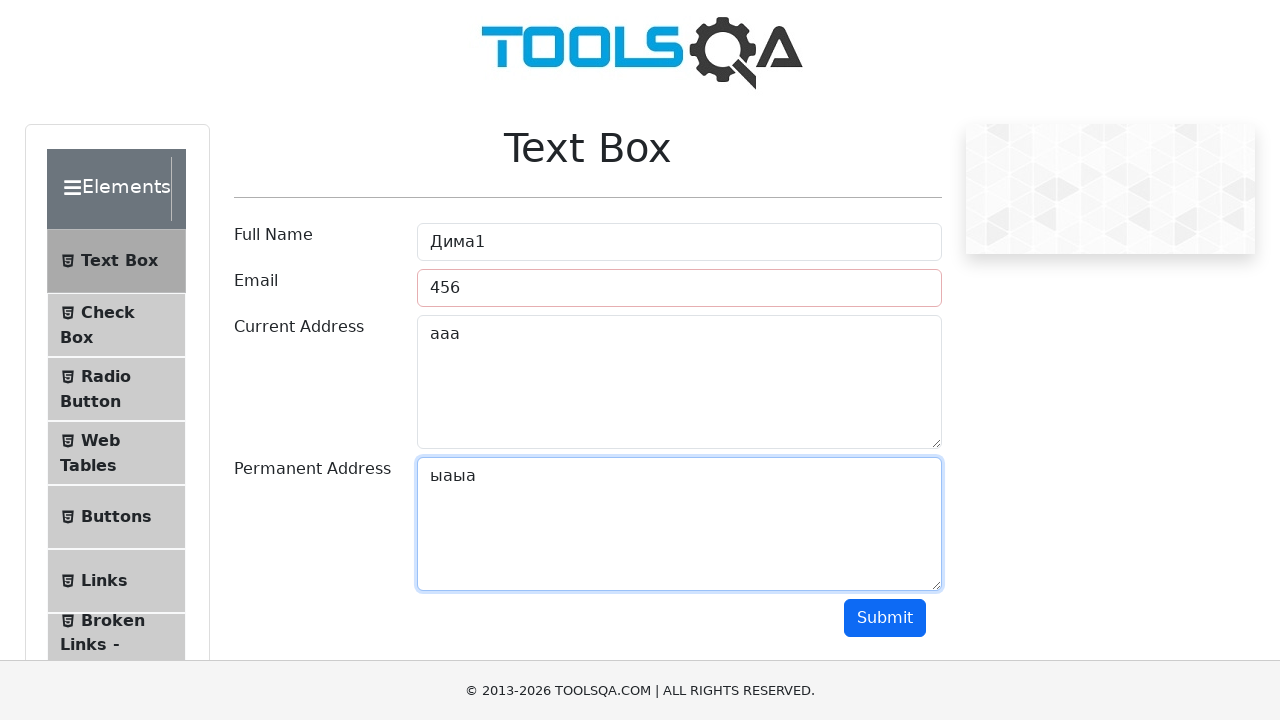

Waited 500ms for form submission to process
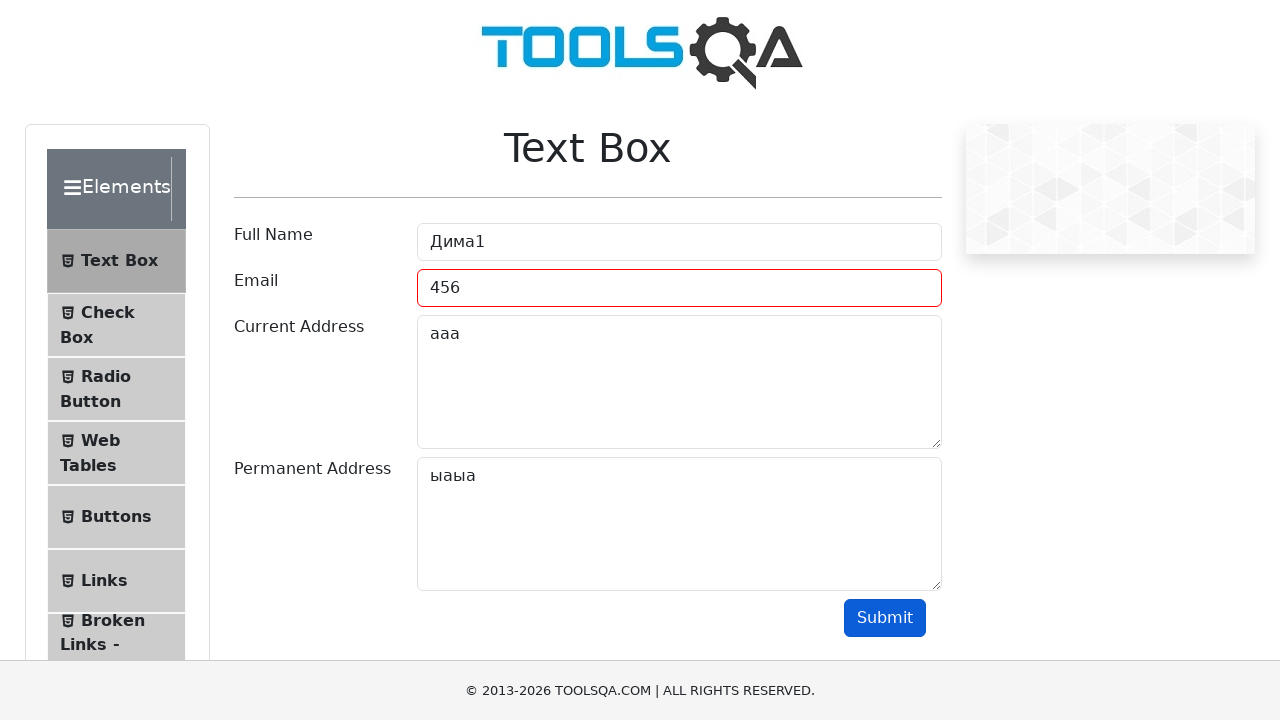

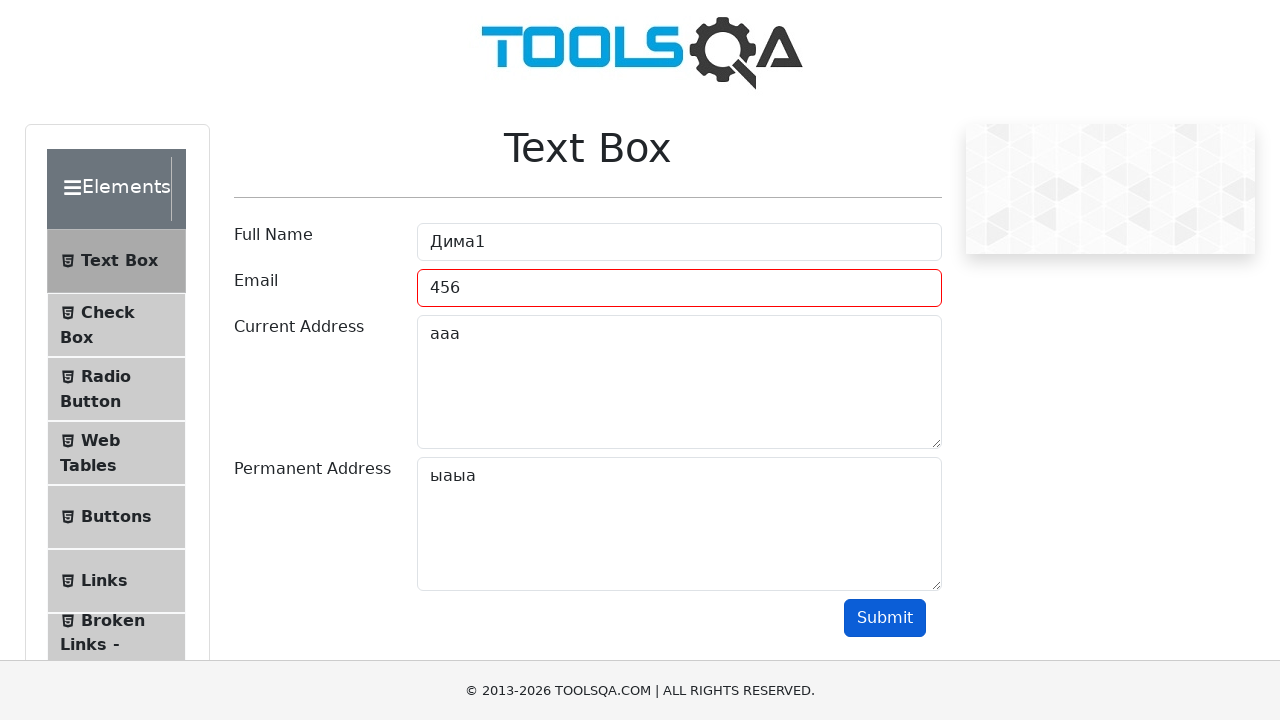